Tests the ParaBank admin page by navigating to it and cycling through different access mode settings, submitting the form after each change.

Starting URL: https://parabank.parasoft.com/parabank/index.htm

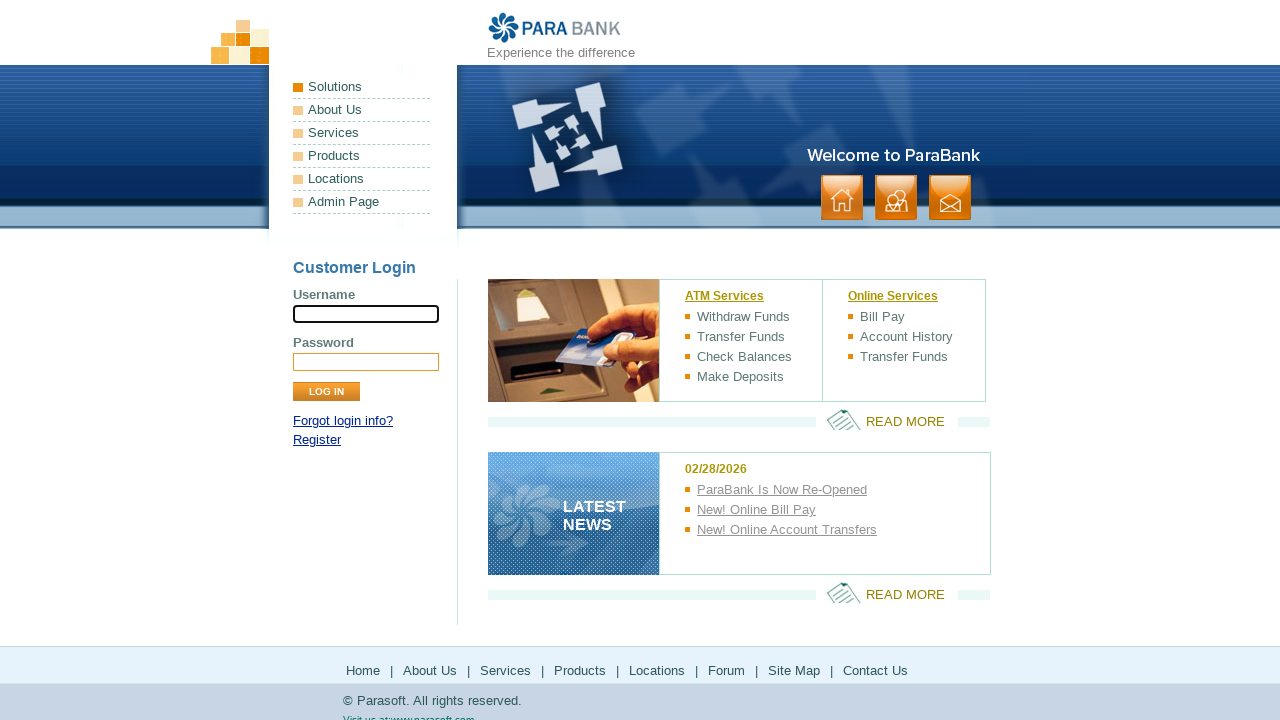

Navigated to ParaBank home page
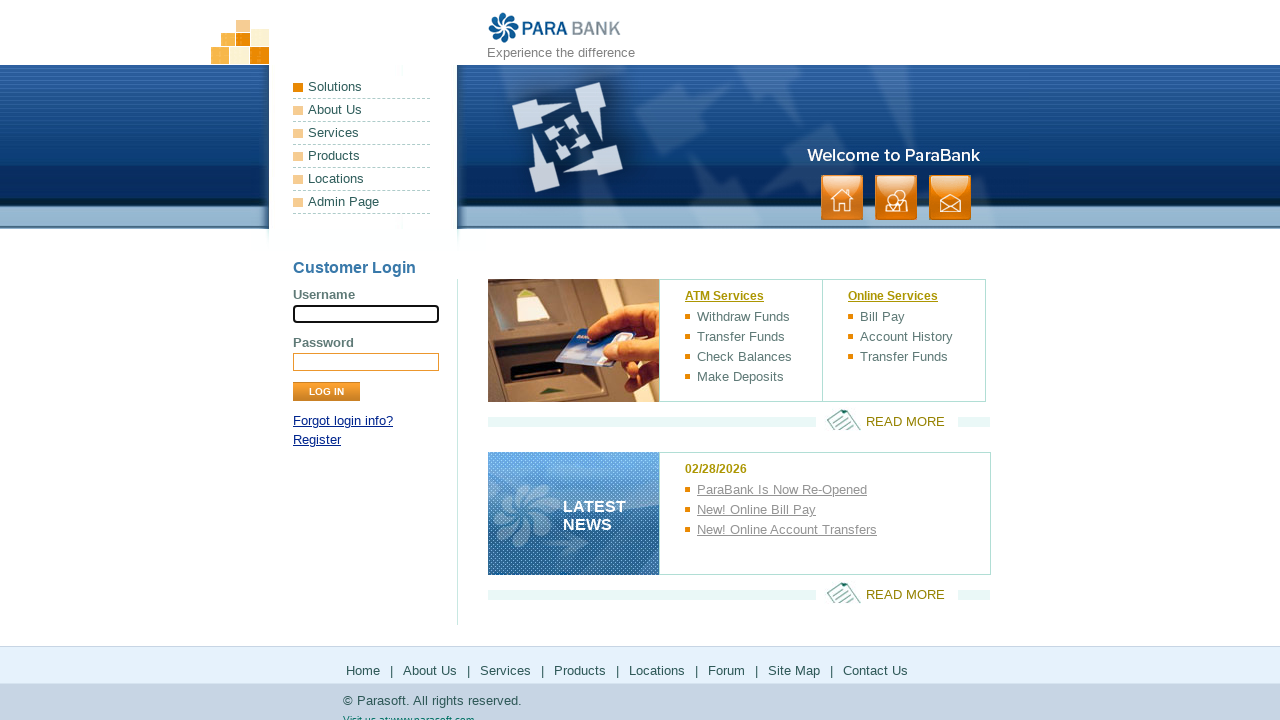

Clicked on Admin Page link at (362, 202) on text=Admin Page
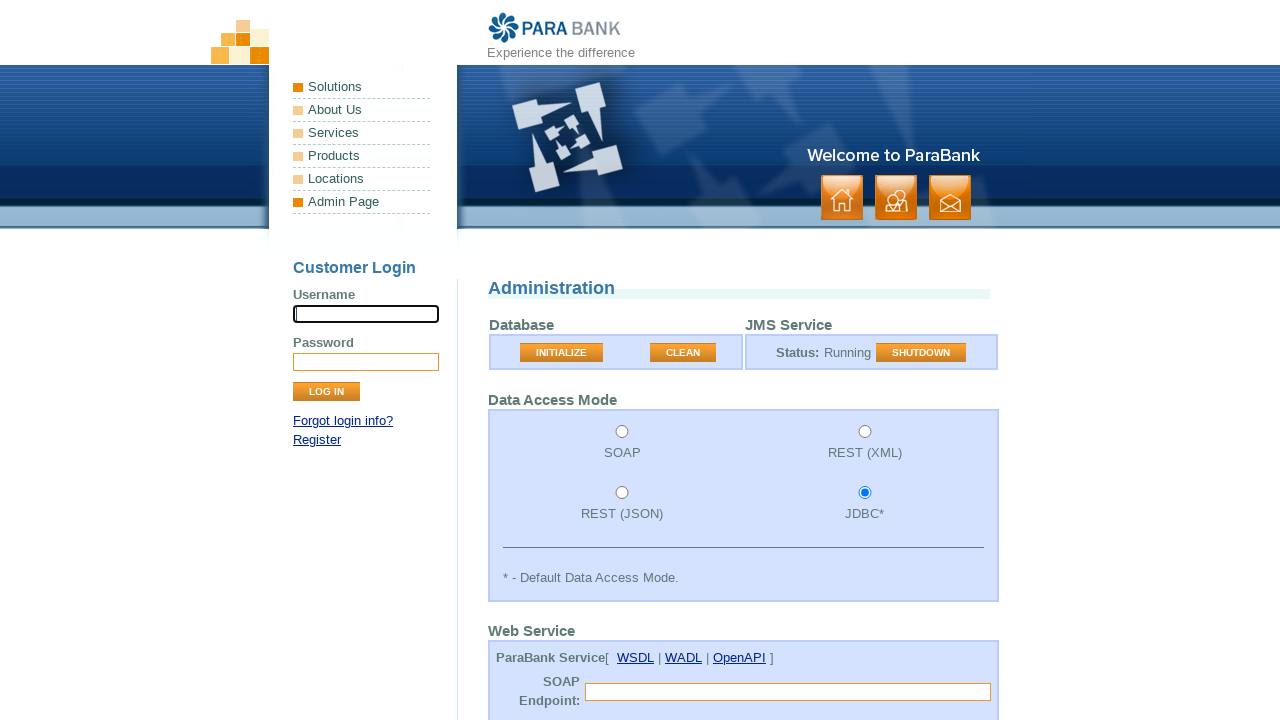

Selected access mode 3 (SOAP) at (622, 493) on #accessMode3
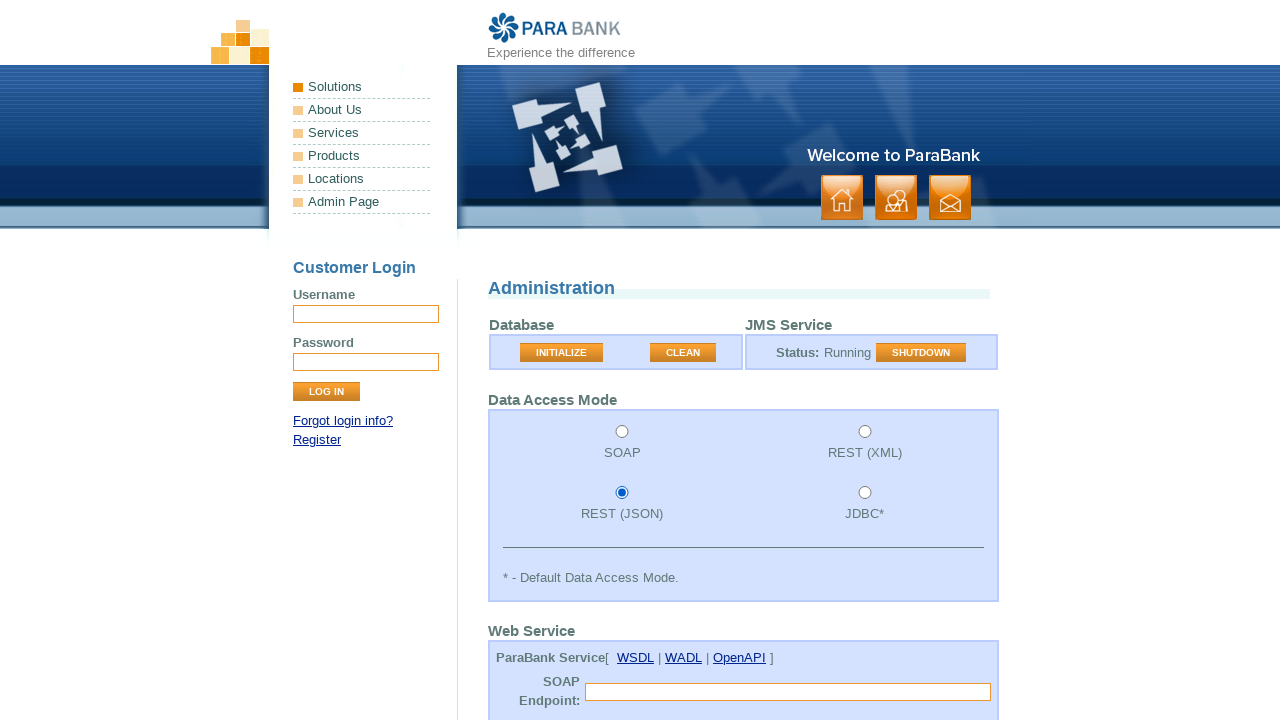

Submitted form with SOAP access mode at (683, 353) on td:nth-child(2) > .button
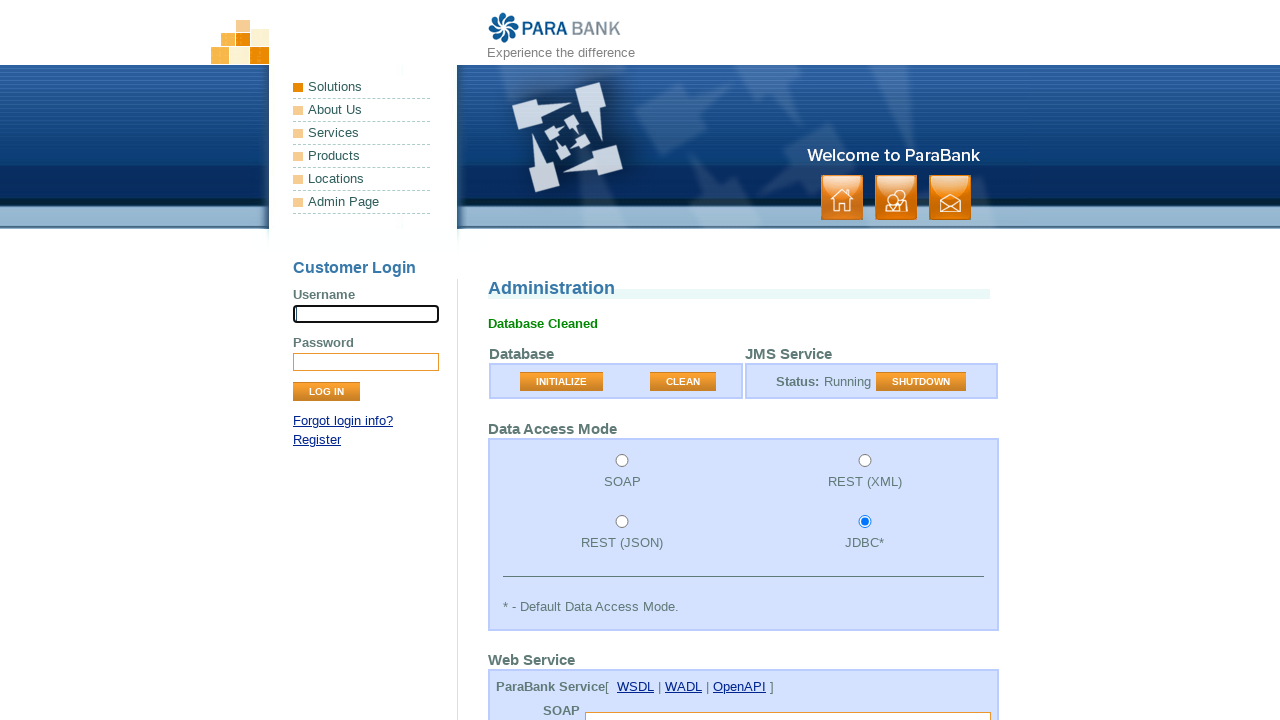

Selected access mode 4 (REST) at (865, 522) on #accessMode4
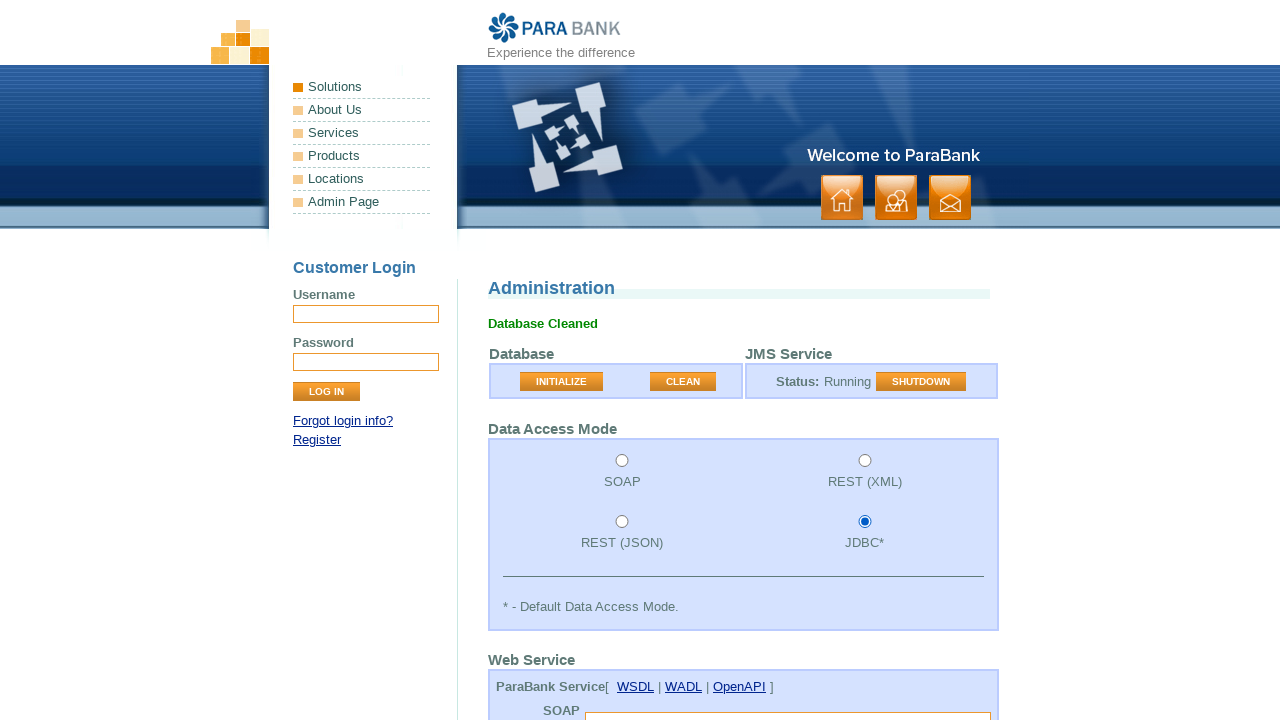

Submitted form with REST access mode at (683, 382) on td:nth-child(2) > .button
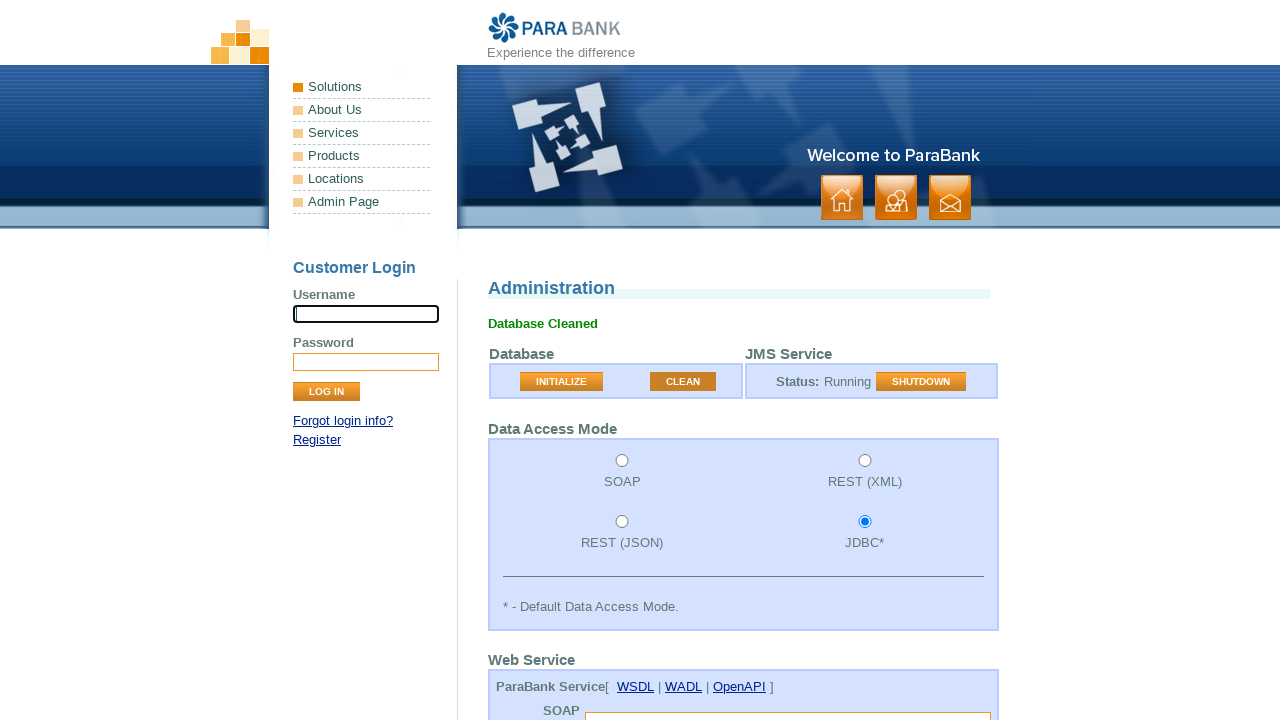

Selected access mode 2 (JDBC) at (865, 461) on #accessMode2
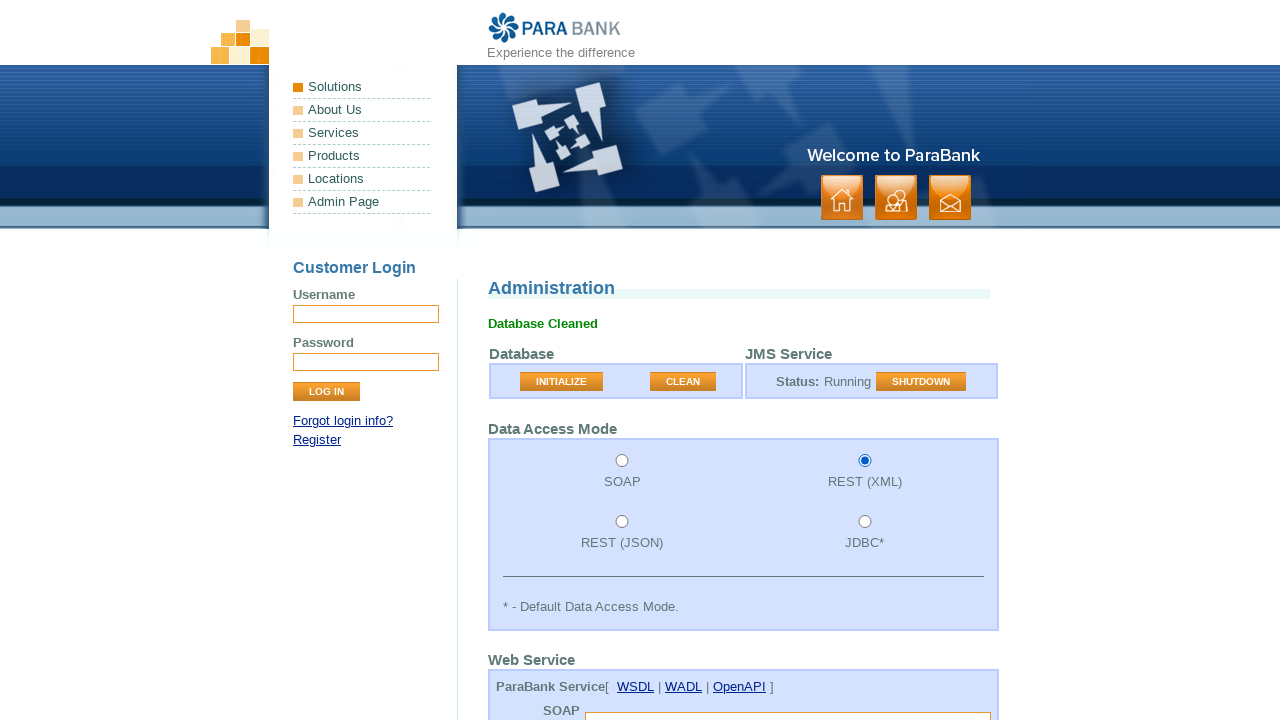

Submitted form with JDBC access mode at (683, 382) on td:nth-child(2) > .button
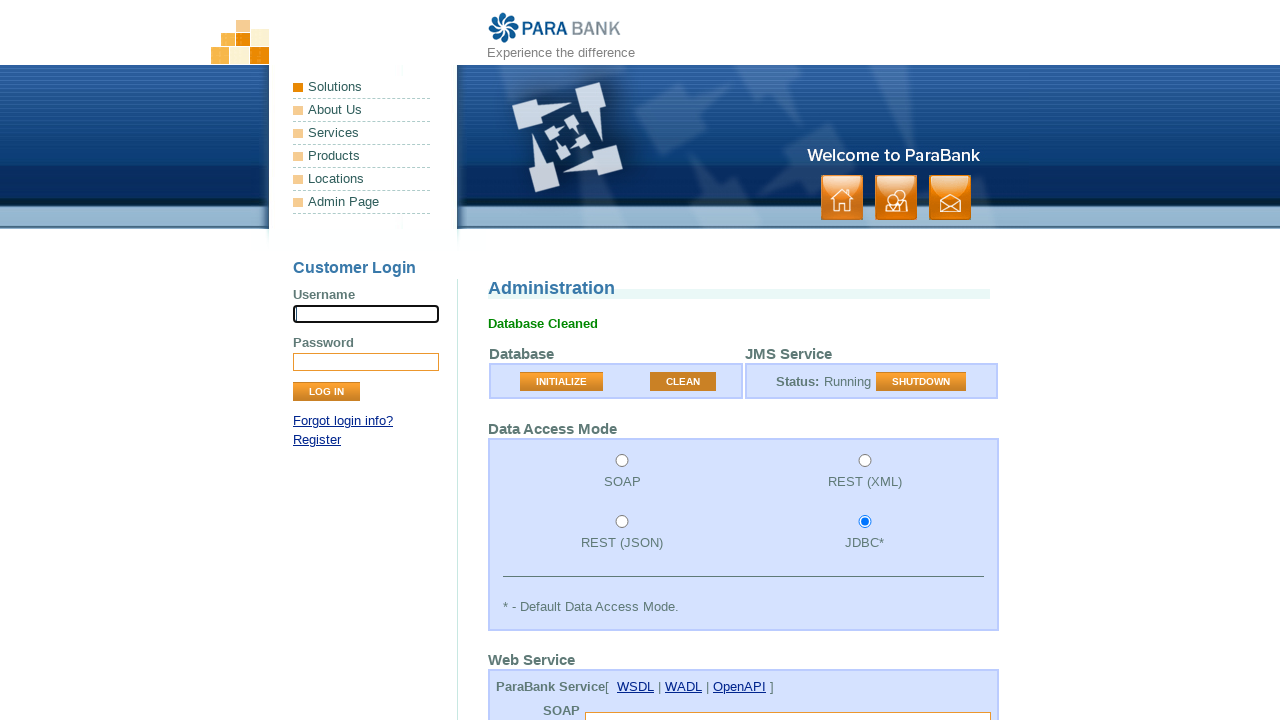

Selected access mode 1 (JMS) at (622, 461) on #accessMode1
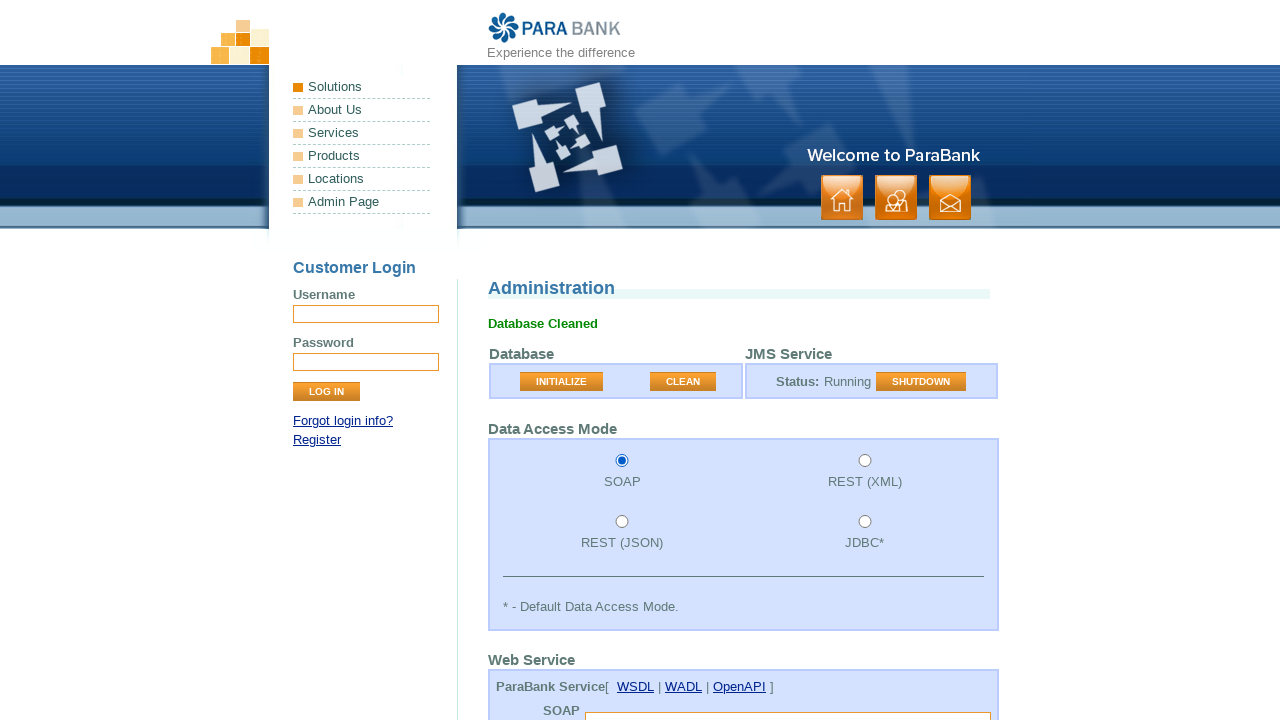

Submitted form with JMS access mode at (683, 382) on td:nth-child(2) > .button
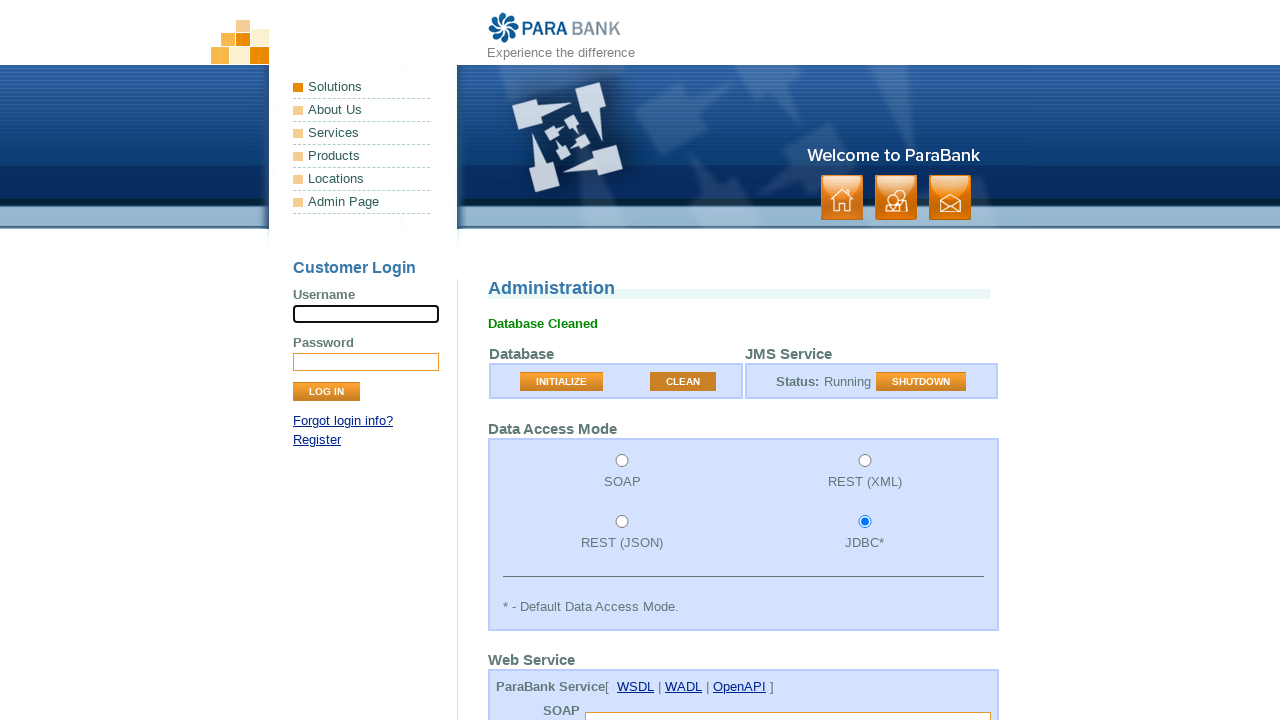

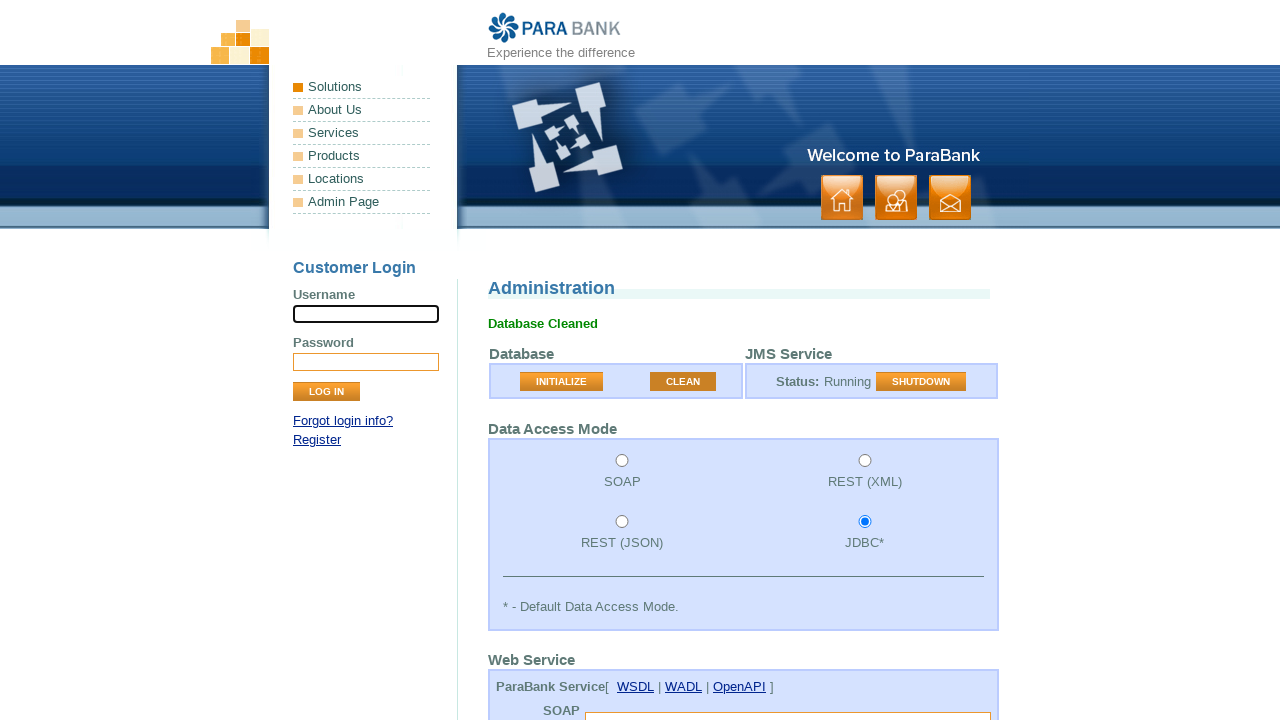